Tests keyboard actions on a text comparison tool by filling text, selecting all with Ctrl+A, copying with Ctrl+C, tabbing to next field, and pasting with Ctrl+V

Starting URL: https://gotranscript.com/text-compare

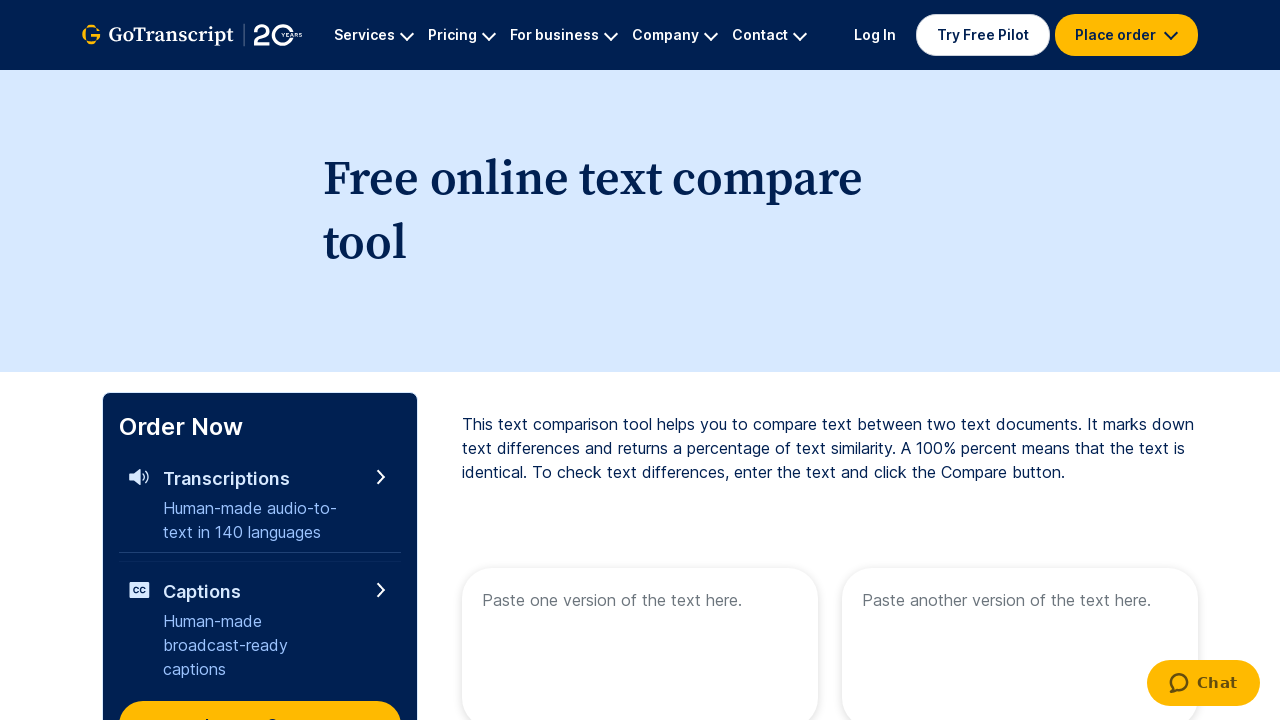

Filled first text area with 'Welcome to automation' on [name="text1"]
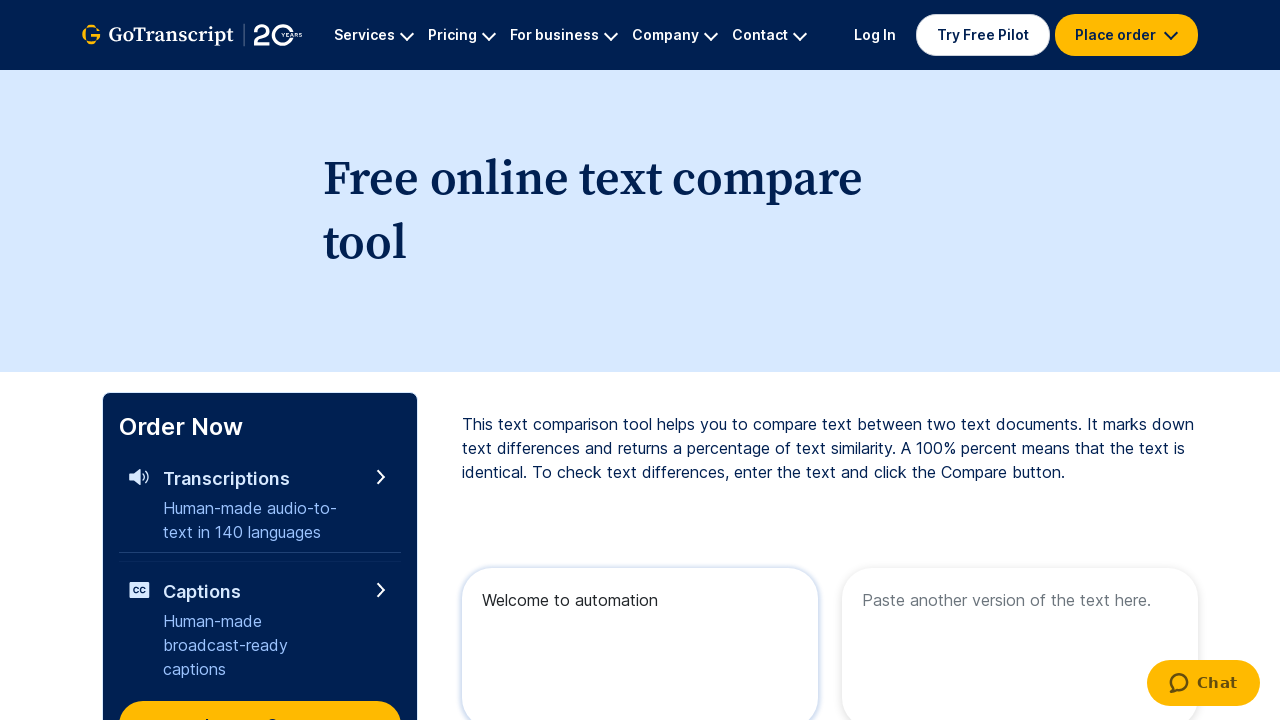

Selected all text in first field with Ctrl+A
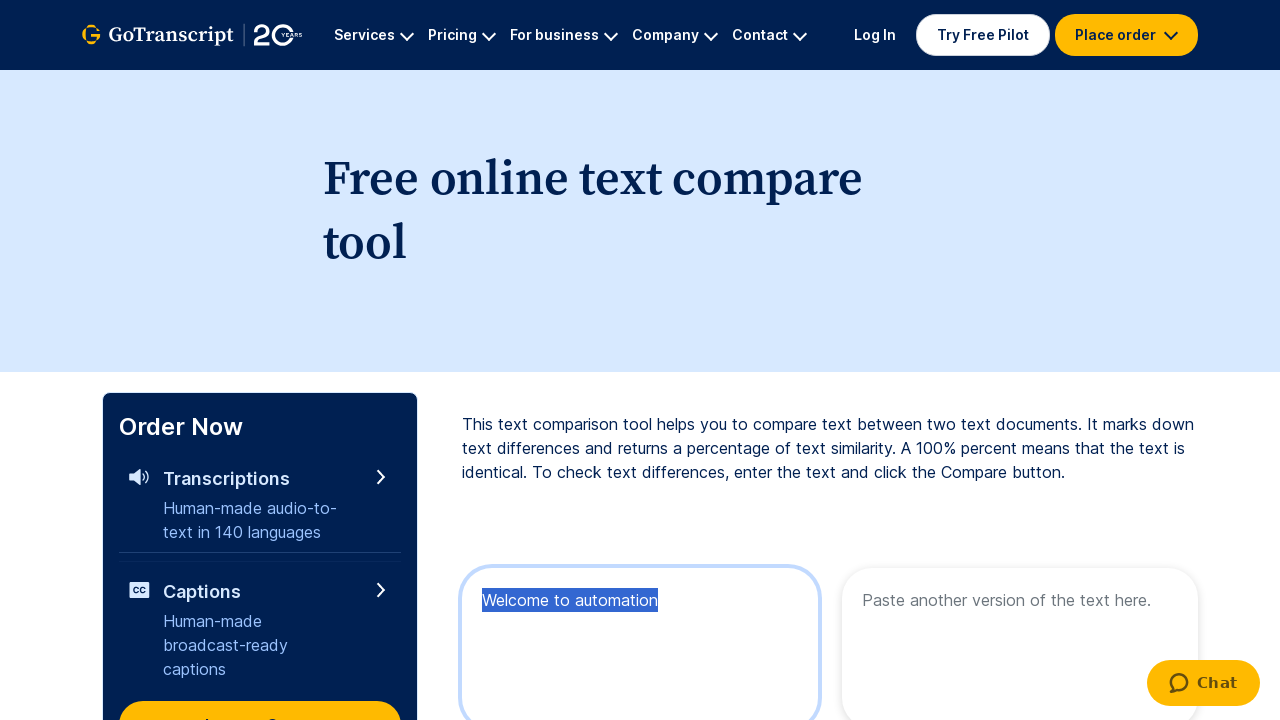

Copied selected text with Ctrl+C
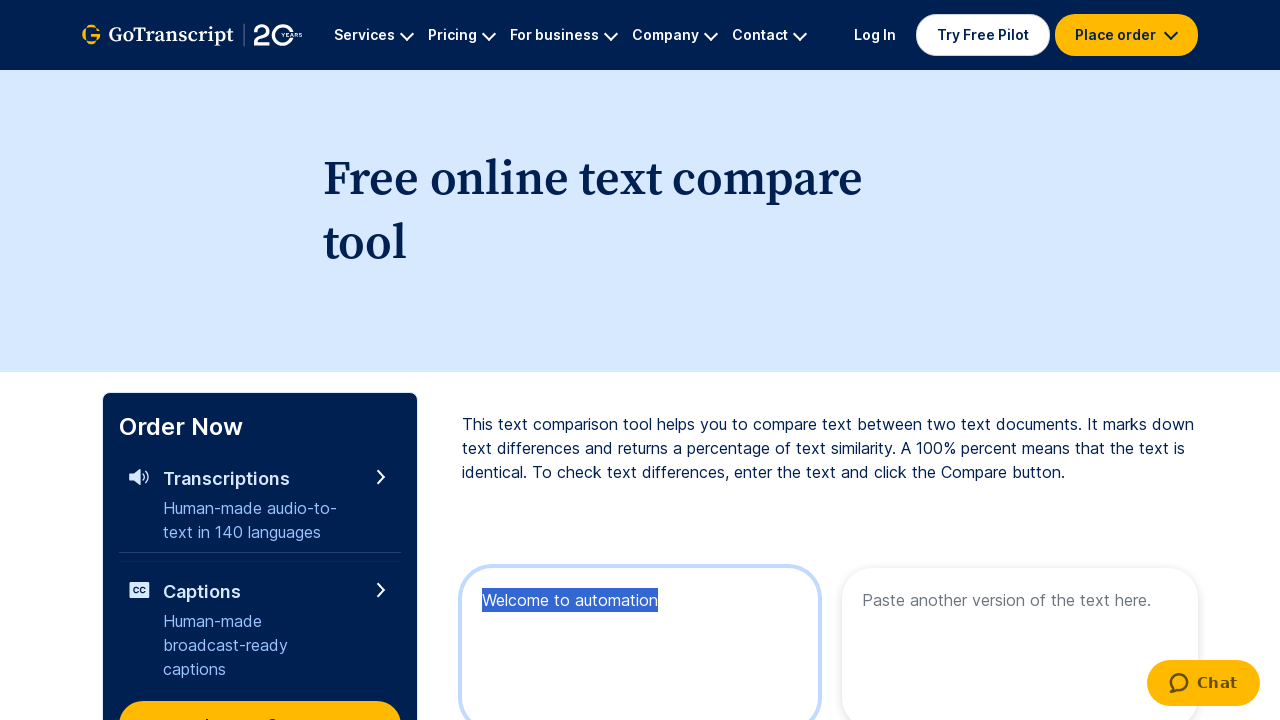

Tabbed to next field
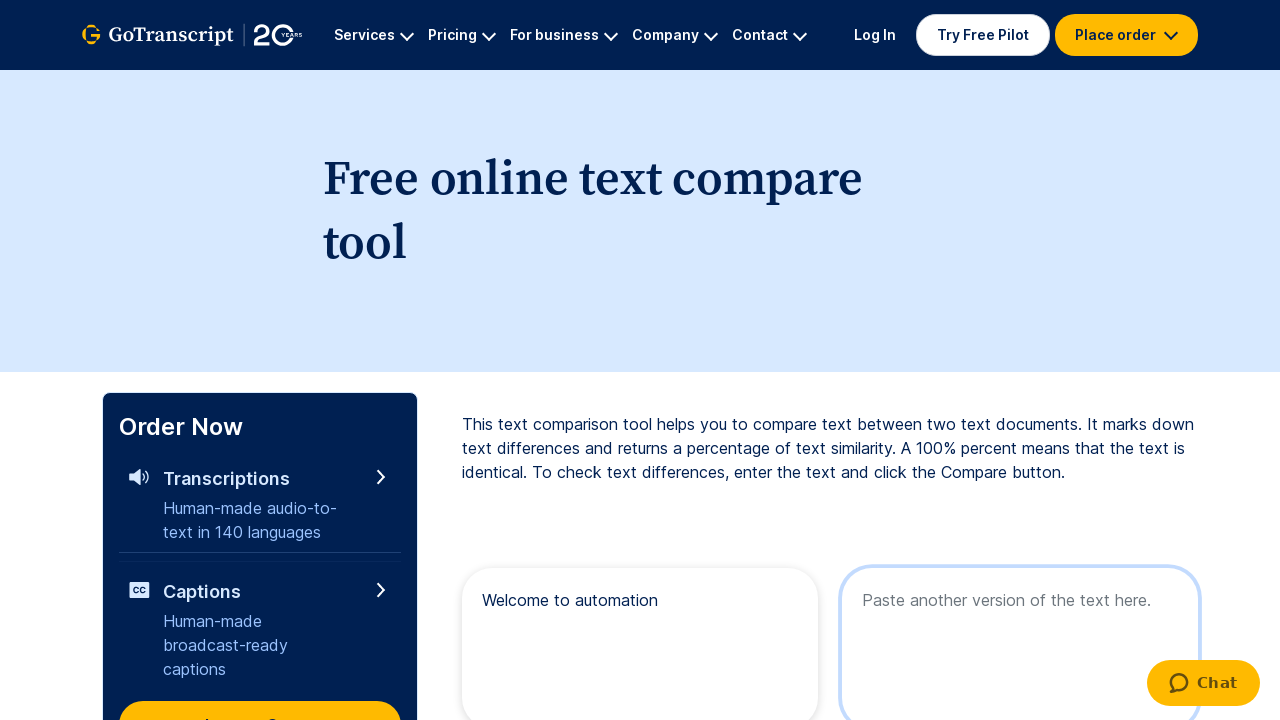

Pasted text into second field with Ctrl+V
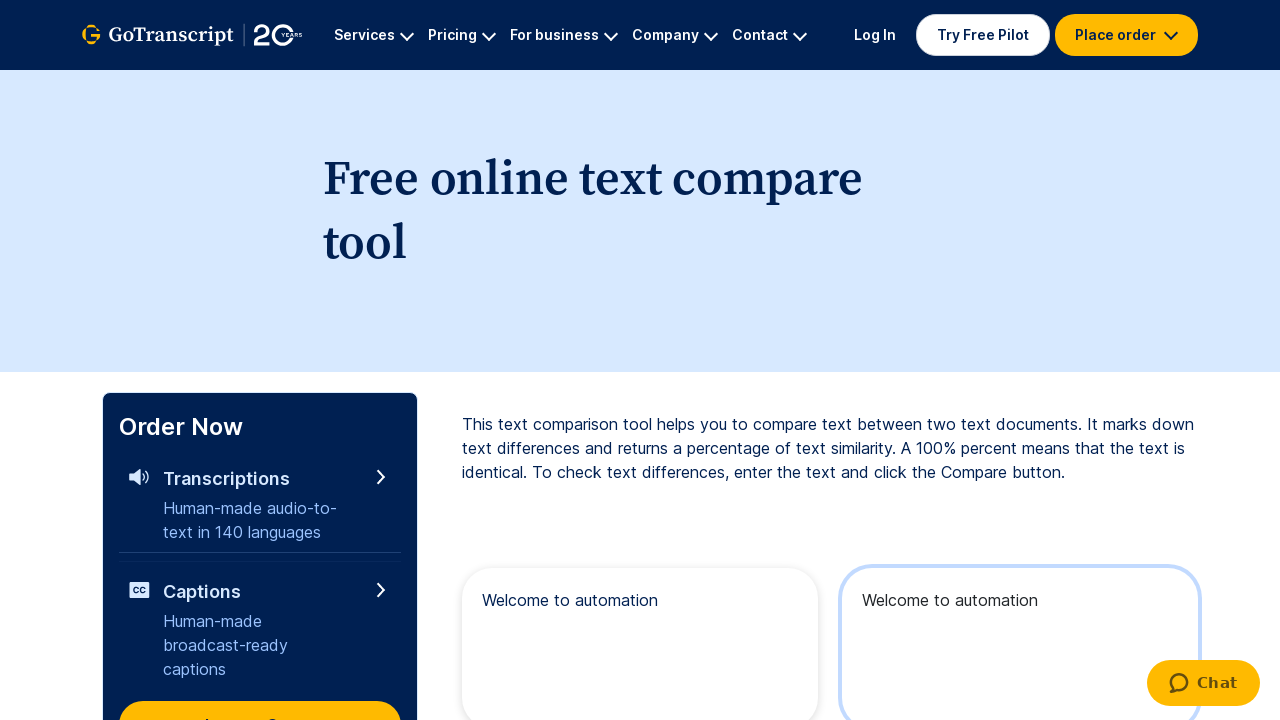

Waited 2000ms for actions to complete
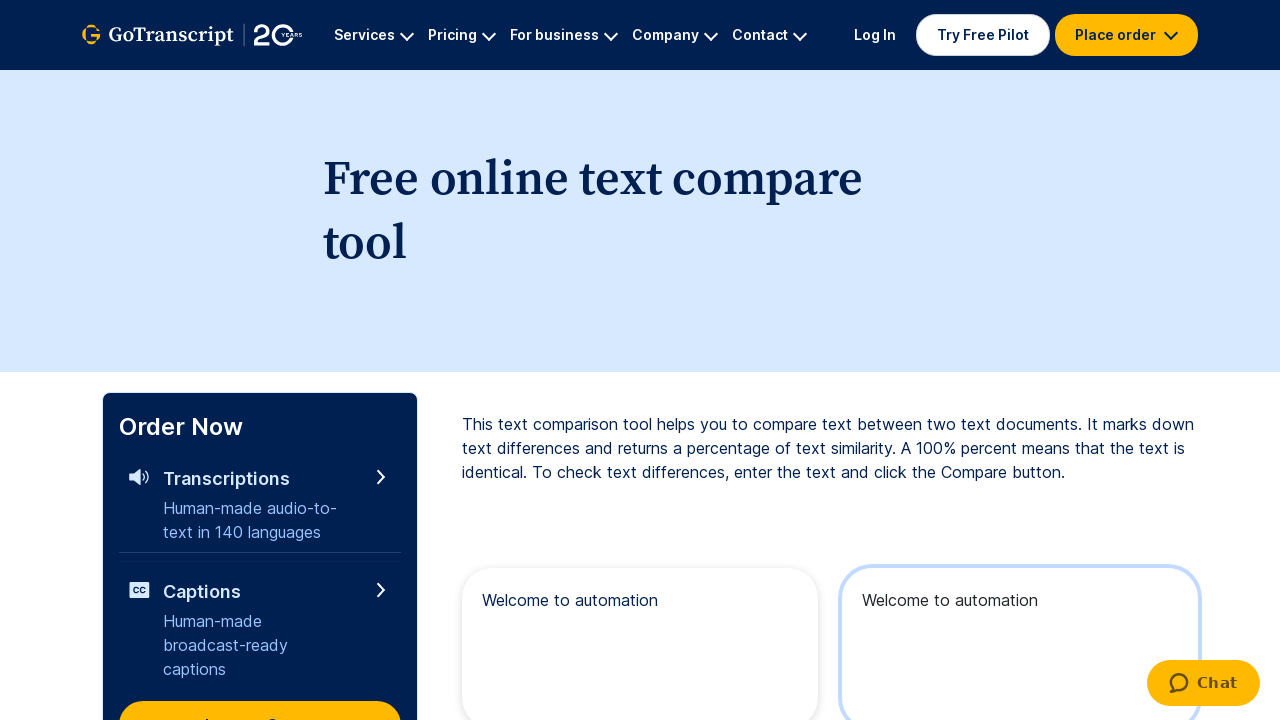

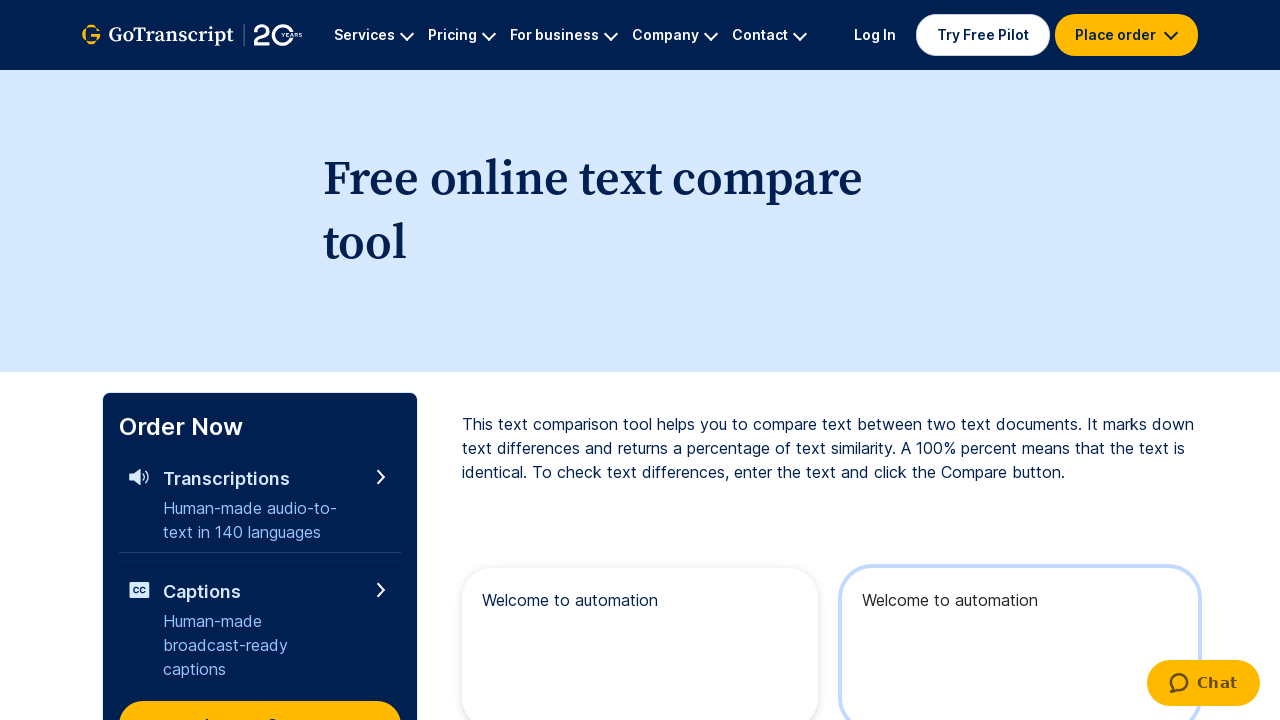